Tests a calculator web page by entering two numbers into input fields, clicking a calculation button, and verifying the page header text is "Szamologep".

Starting URL: https://liasapiens.github.io/first-project/

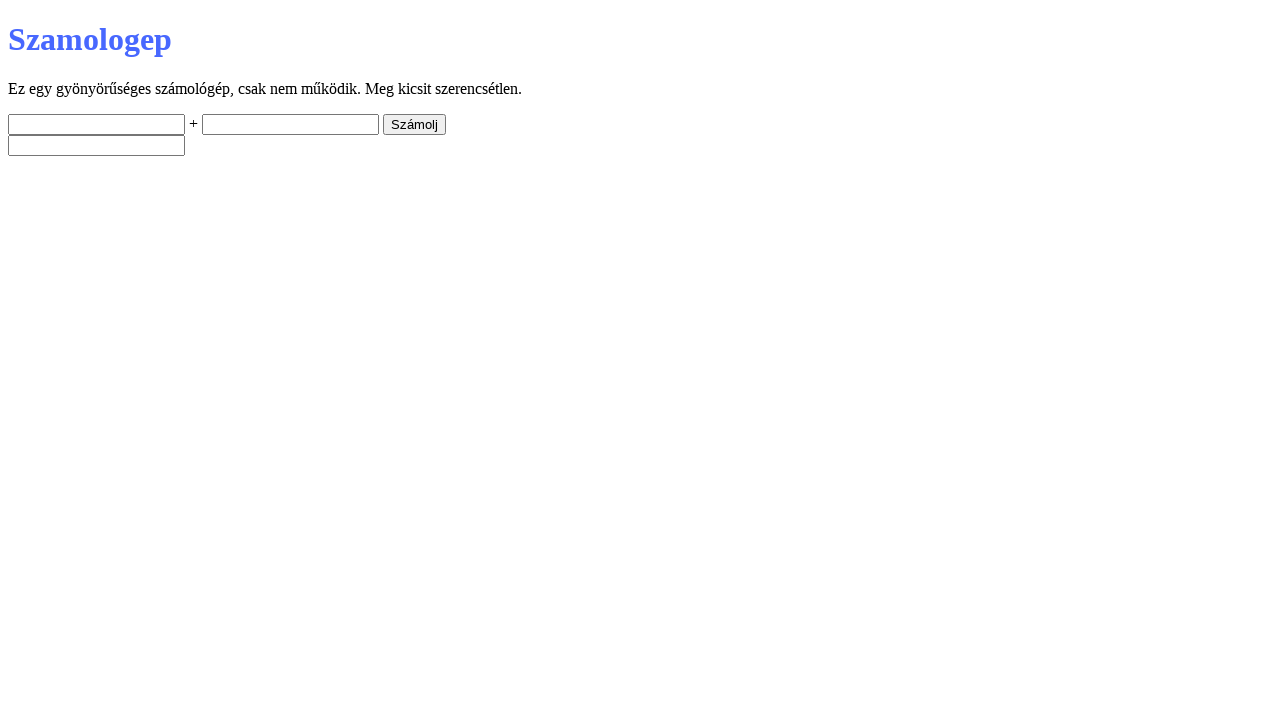

Filled first number input field with '23' on input[name='a']
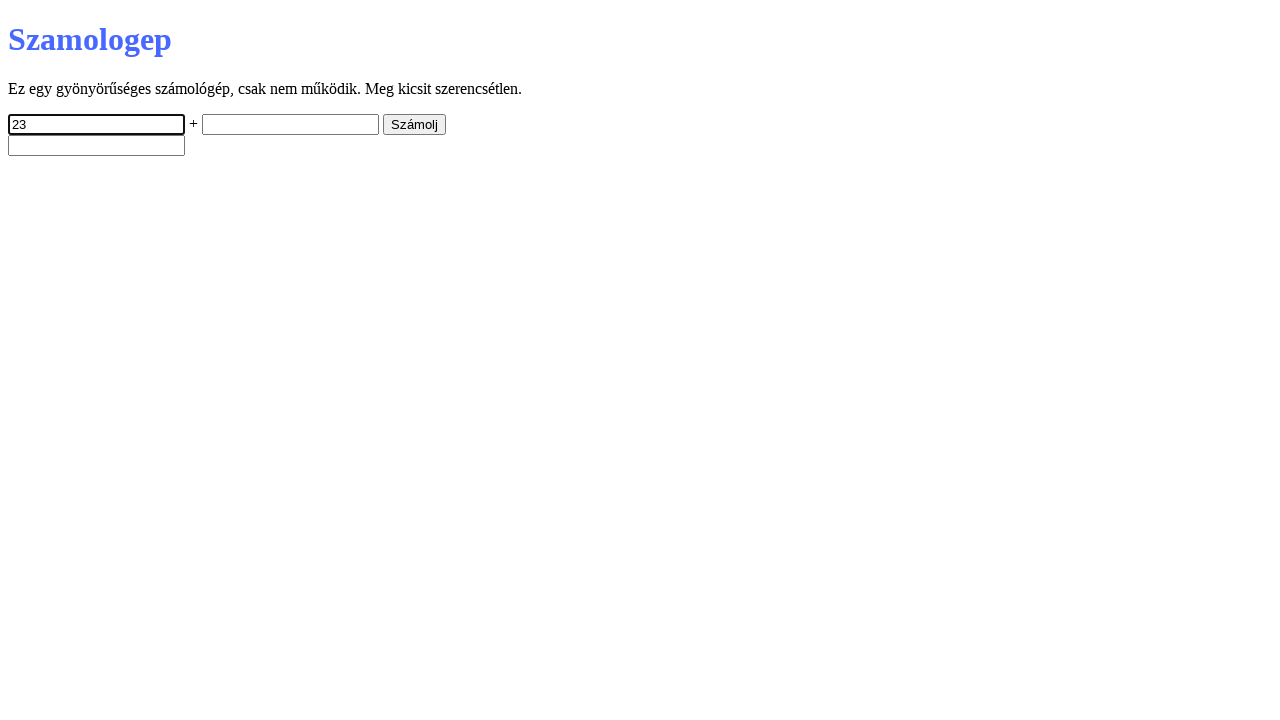

Filled second number input field with '32' on input[name='b']
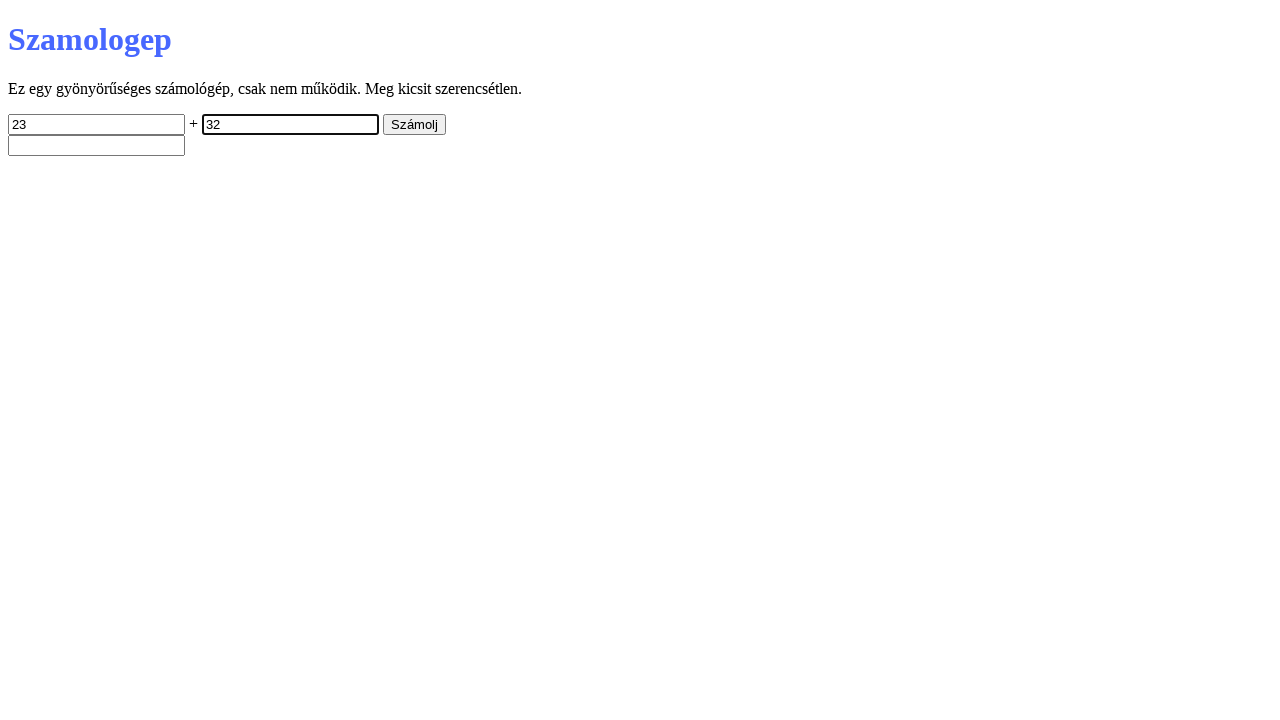

Verified page header text is 'Szamologep'
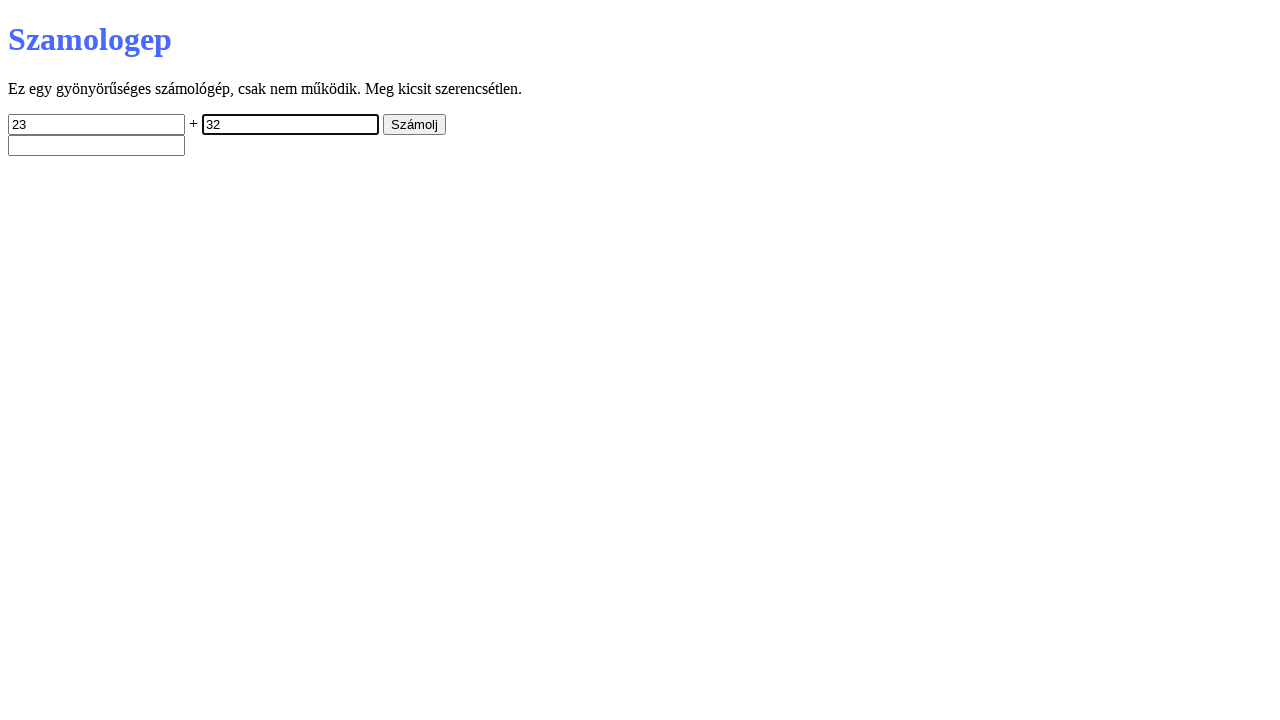

Clicked calculation button at (414, 124) on xpath=//input[3]
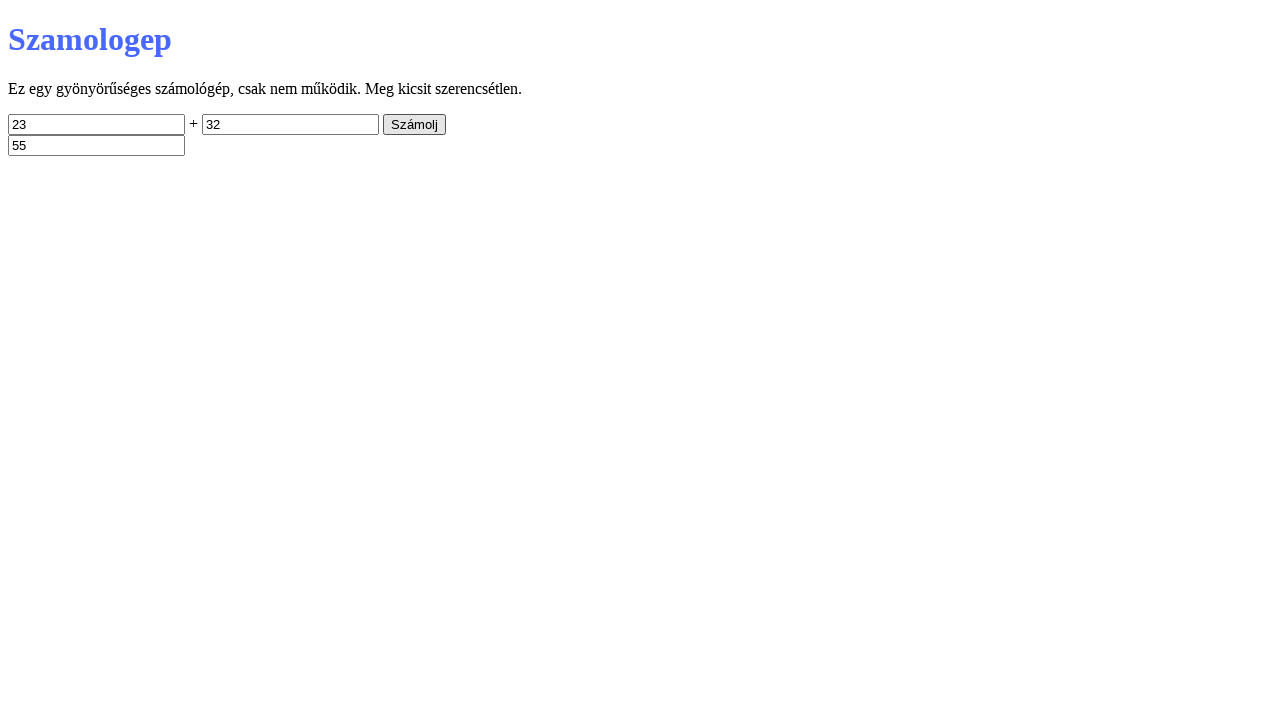

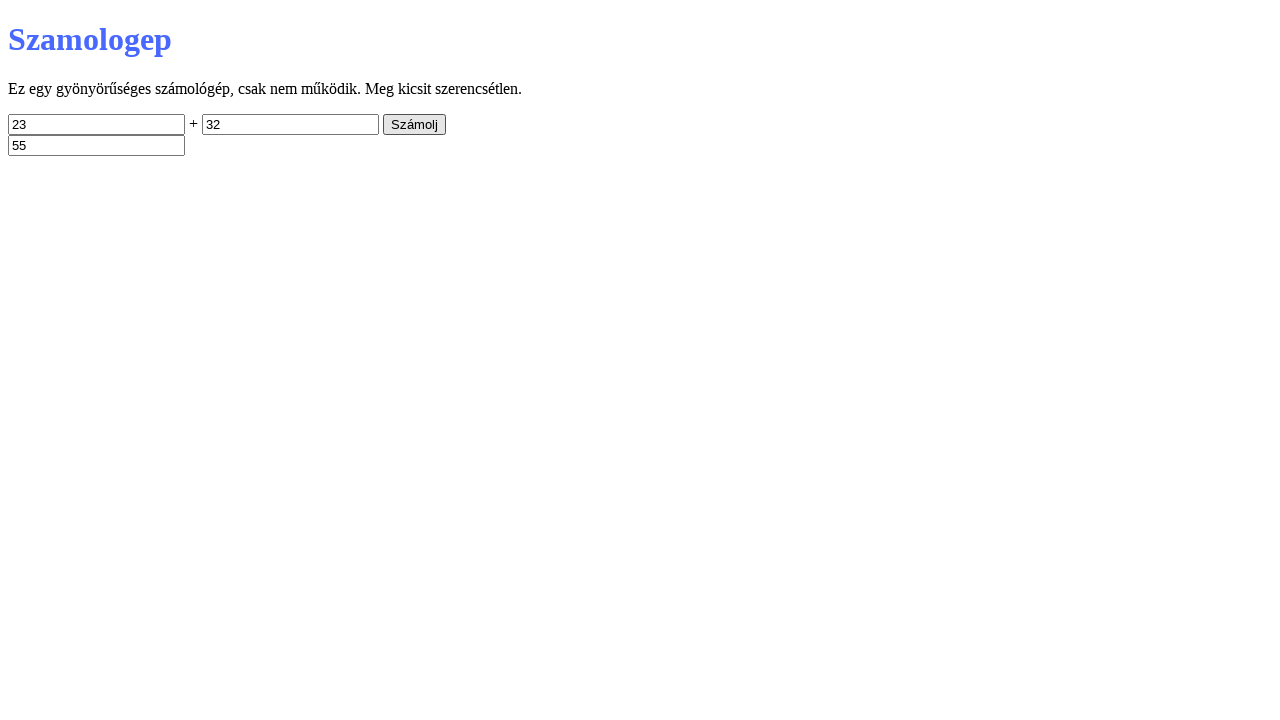